Tests Add/Remove Elements functionality by adding an element and then removing it

Starting URL: https://the-internet.herokuapp.com/

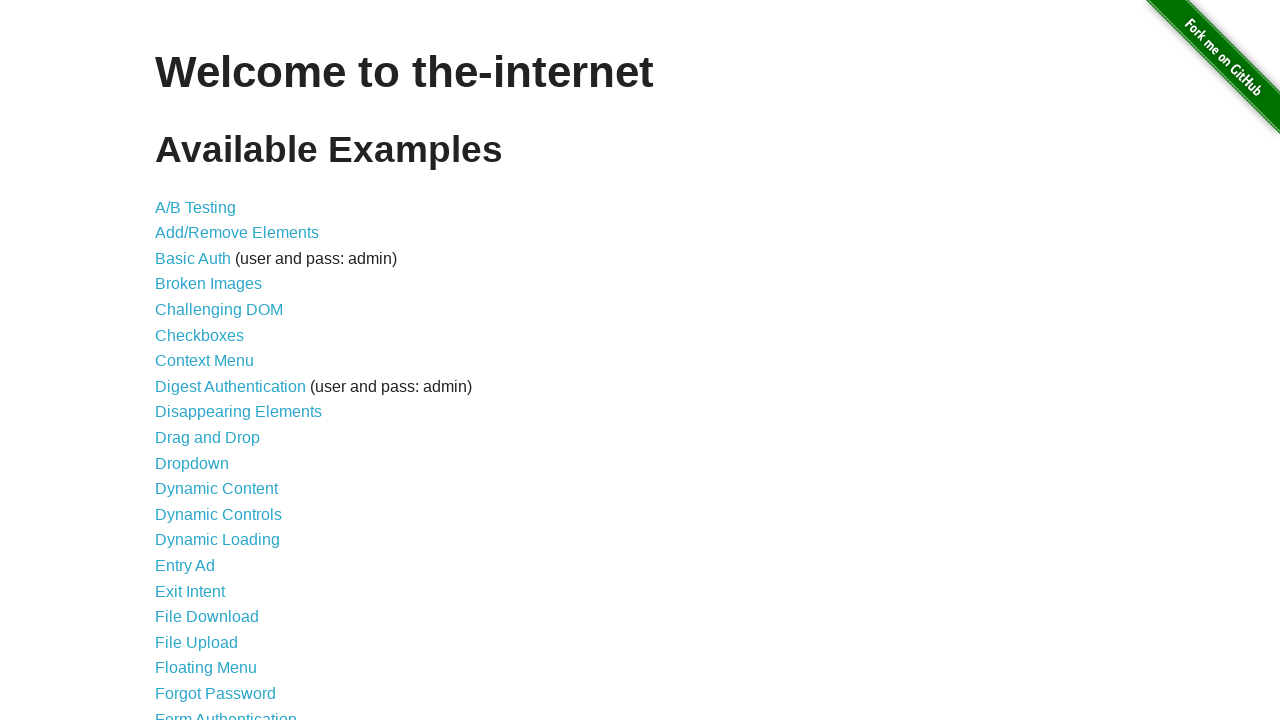

Clicked on Add/Remove Elements link at (237, 233) on text=Add/Remove Elements
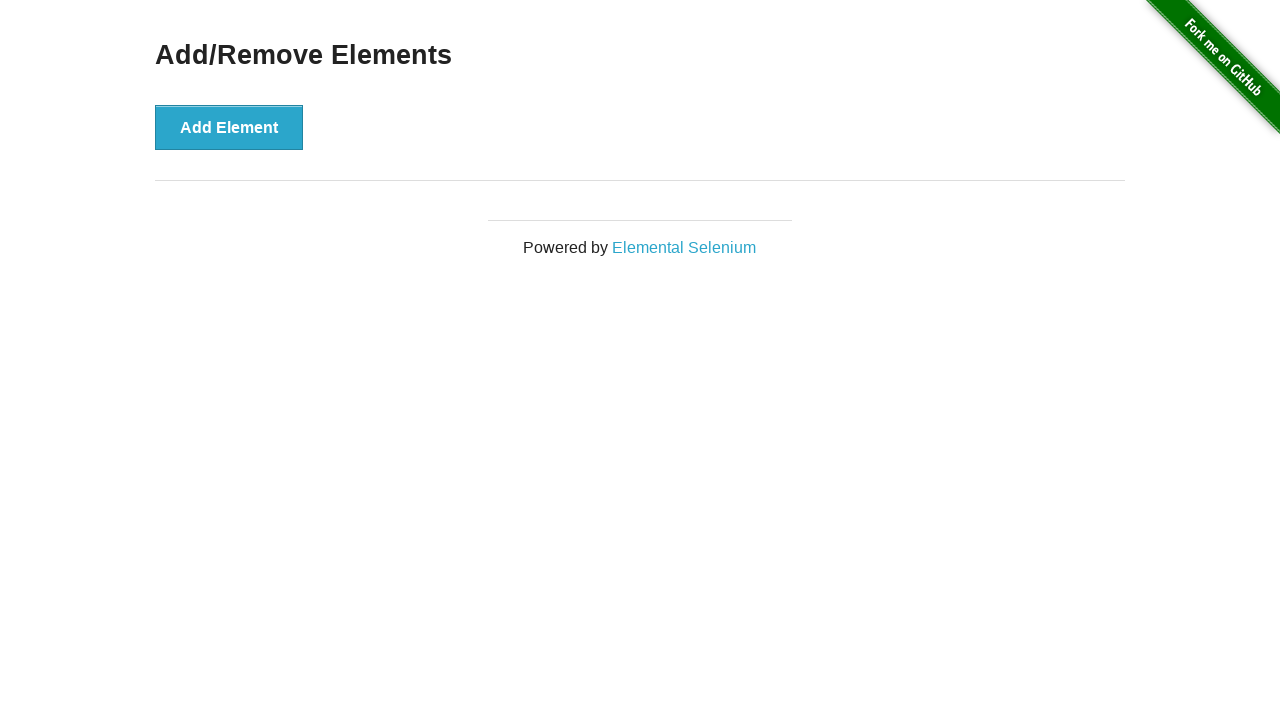

Clicked Add Element button at (229, 127) on button:has-text('Add Element')
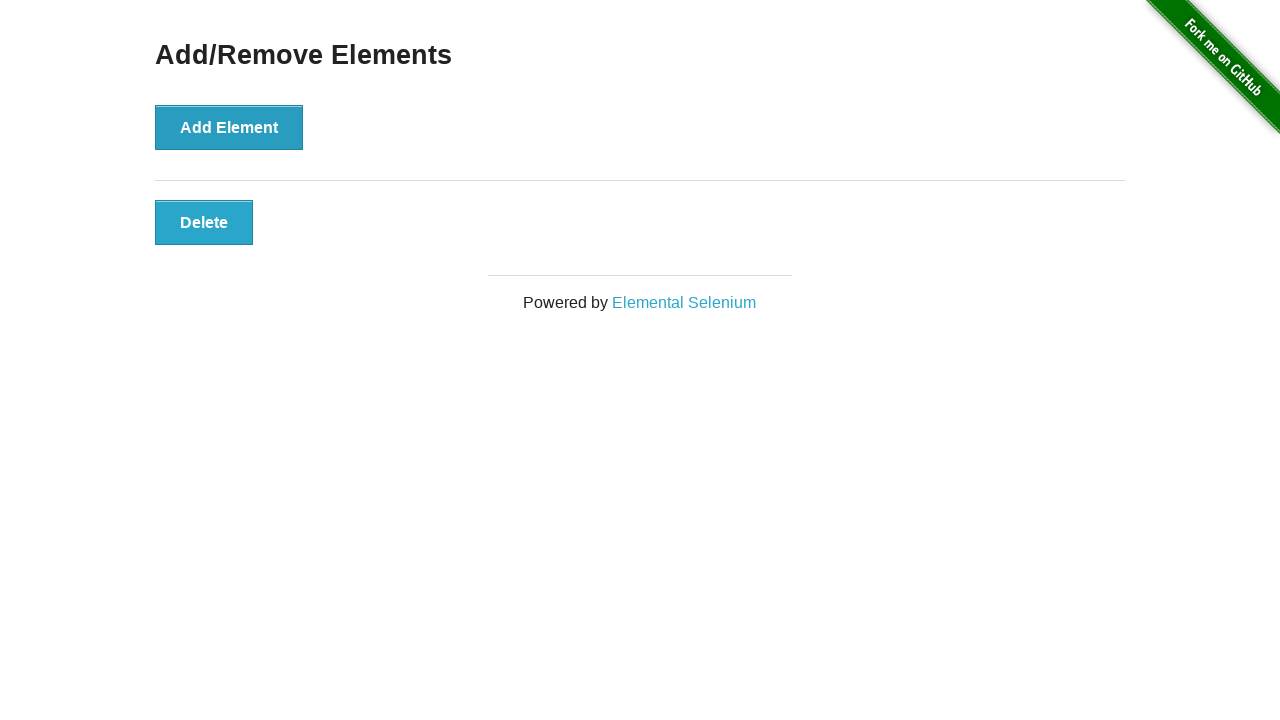

Clicked the newly added Delete button to remove element at (204, 222) on .added-manually
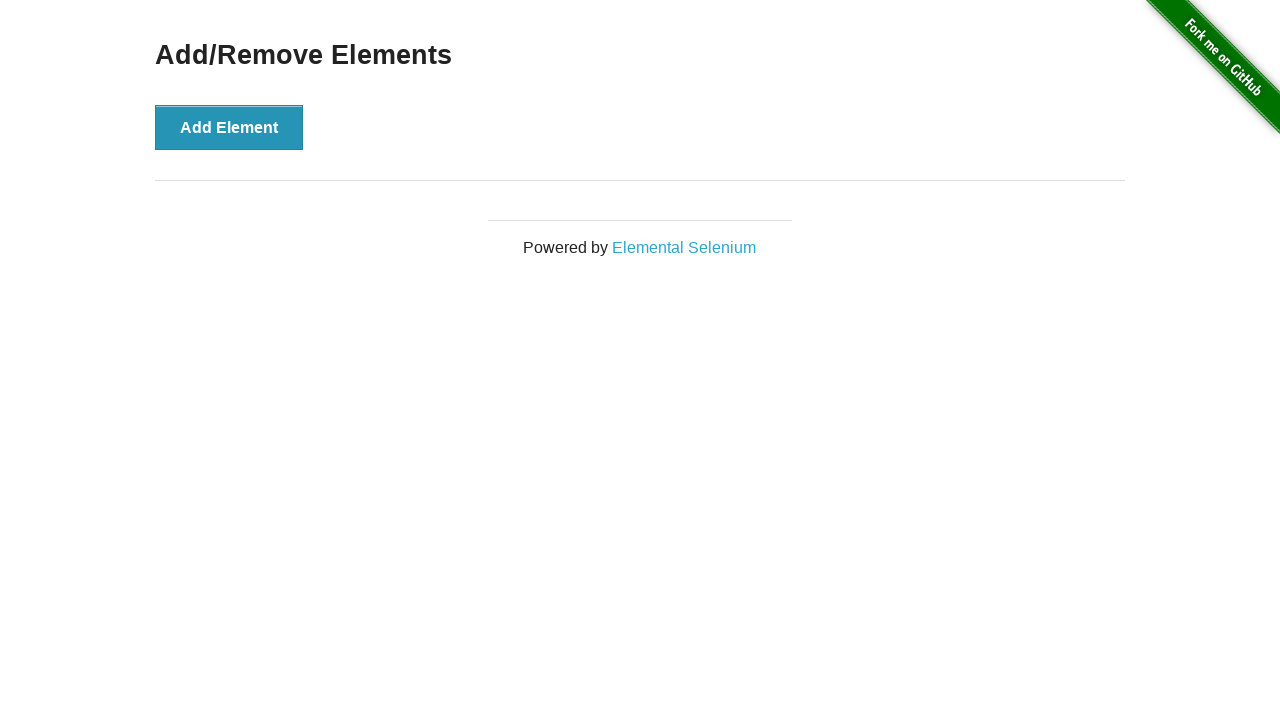

Navigated back to home page
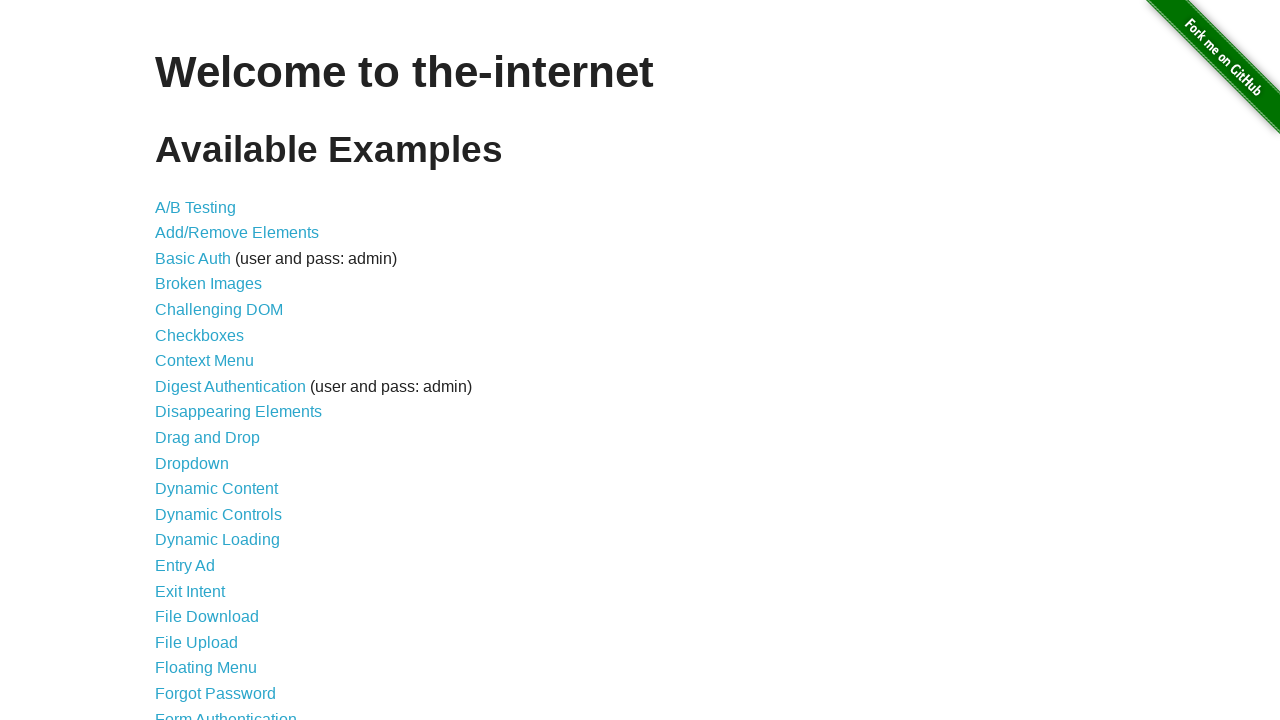

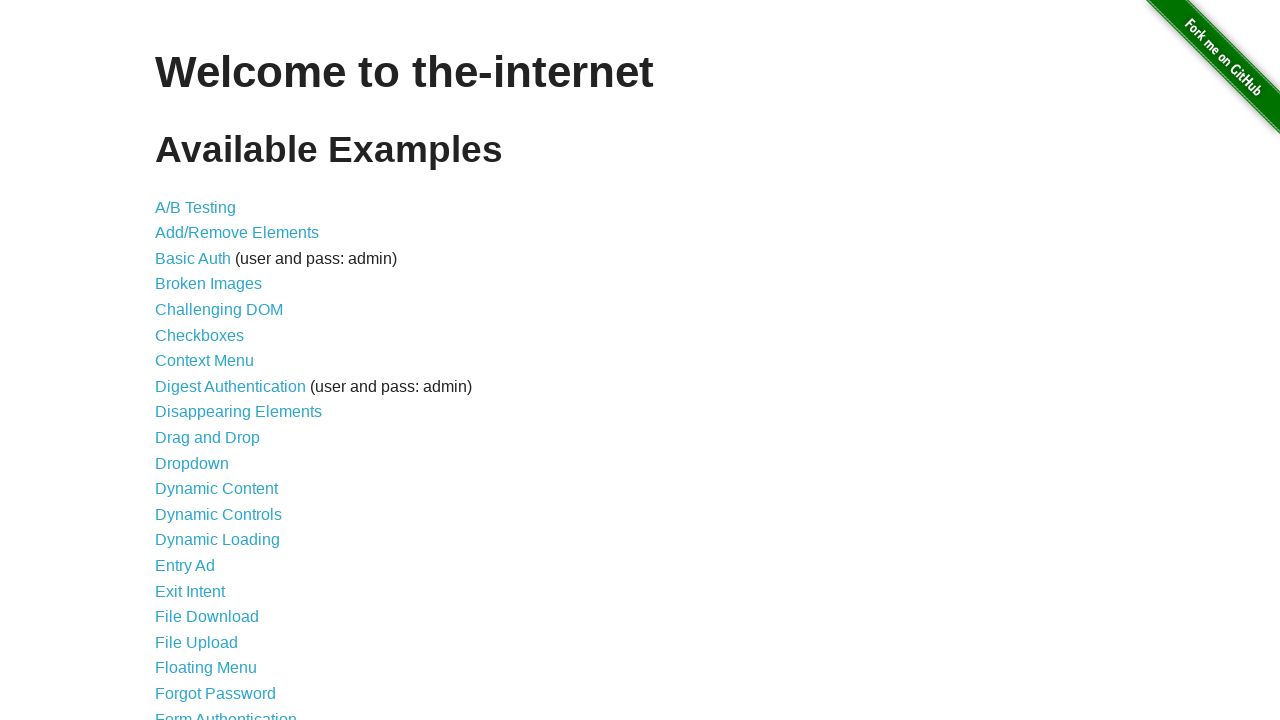